Tests checkbox functionality by enabling checkboxes via button click and then selecting a specific checkbox from a list

Starting URL: https://syntaxprojects.com/basic-checkbox-demo.php

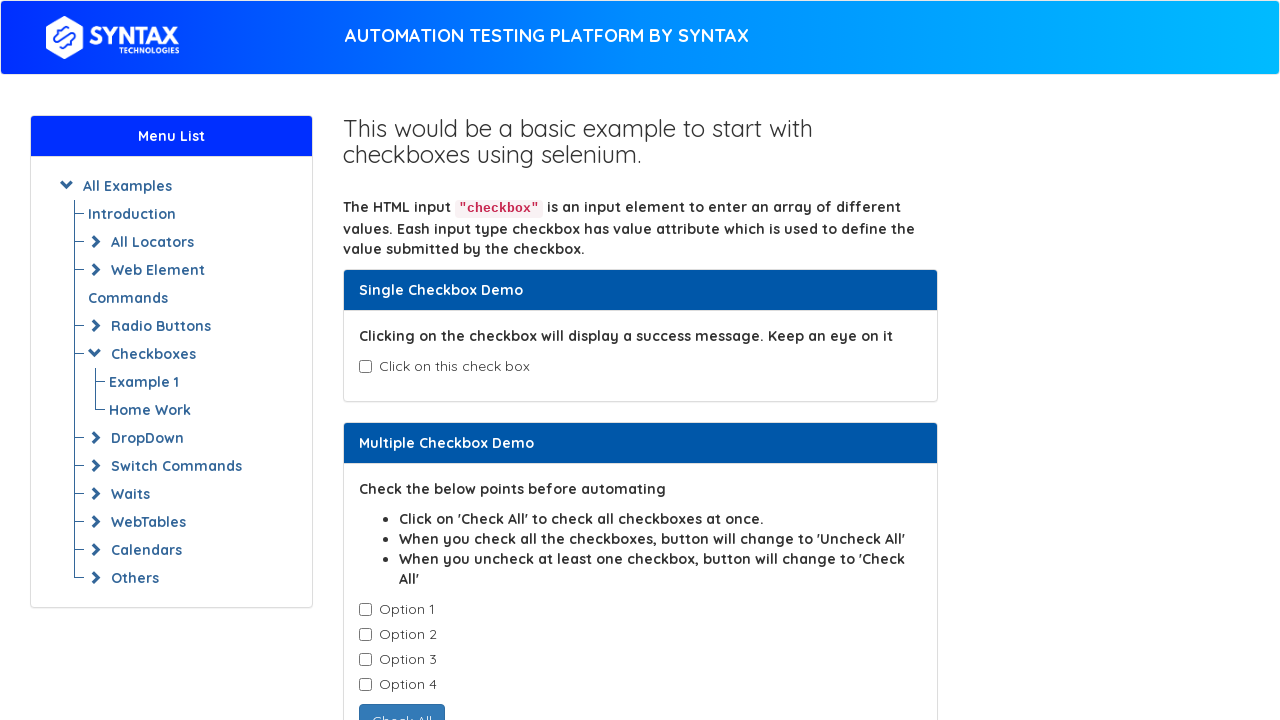

Clicked button to enable checkboxes at (436, 407) on button#enabledcheckbox
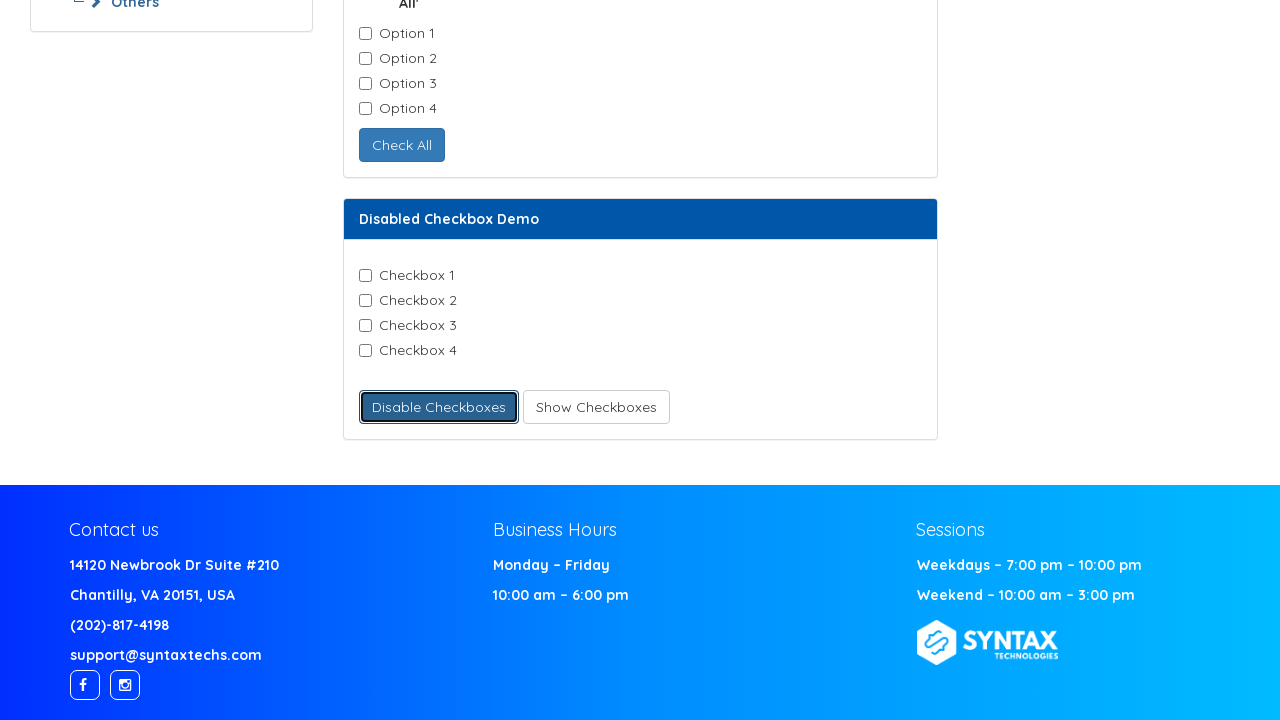

Retrieved all checkbox elements from the page
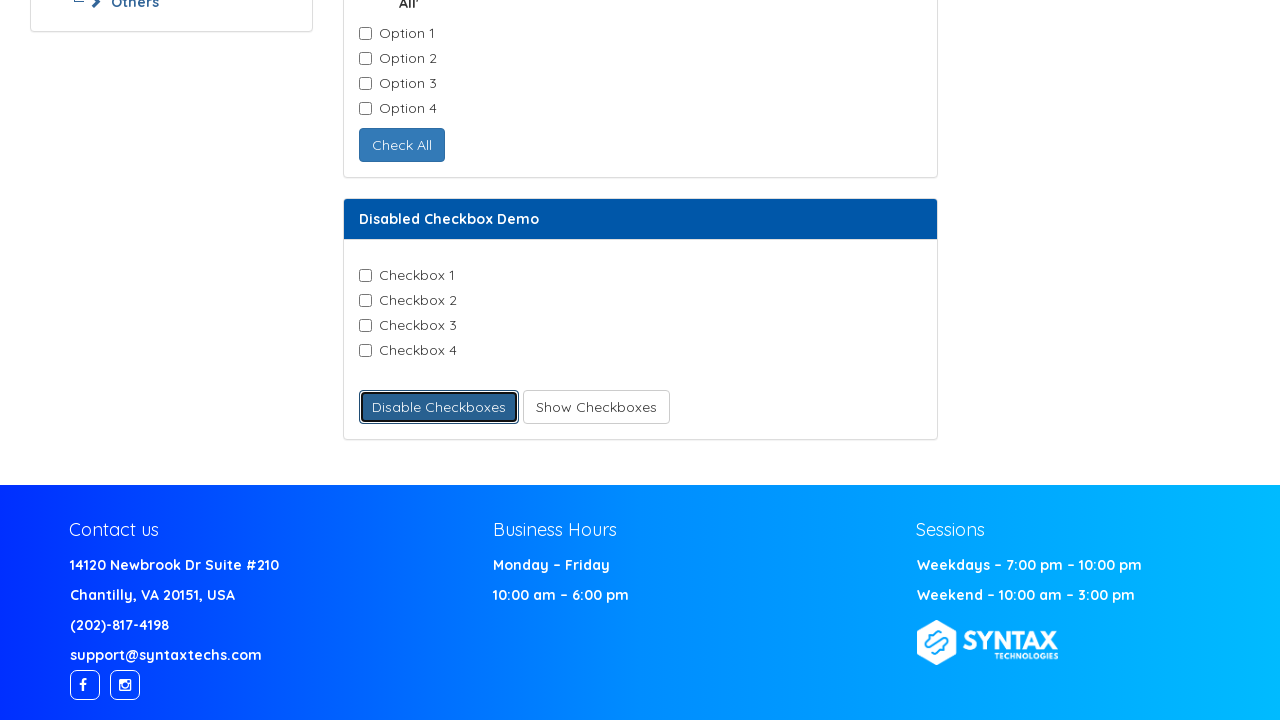

Clicked checkbox with value 'Checkbox-4' at (365, 351) on input.checkbox-field >> nth=3
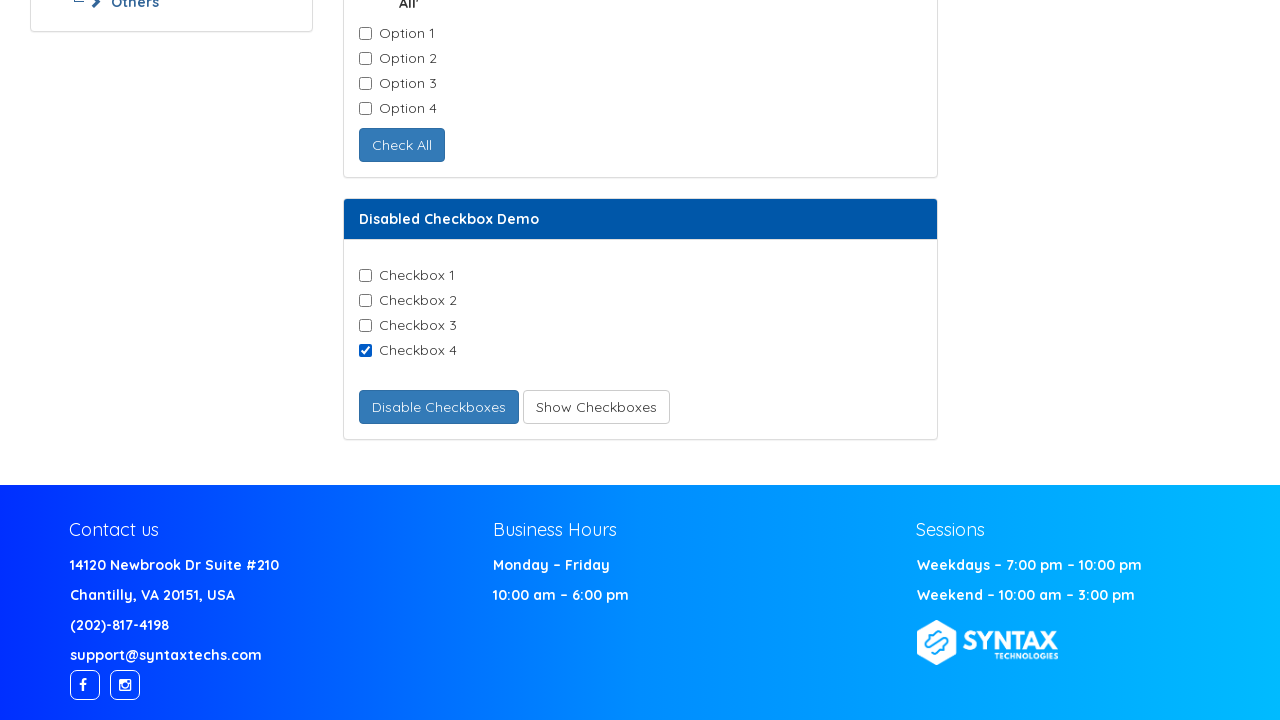

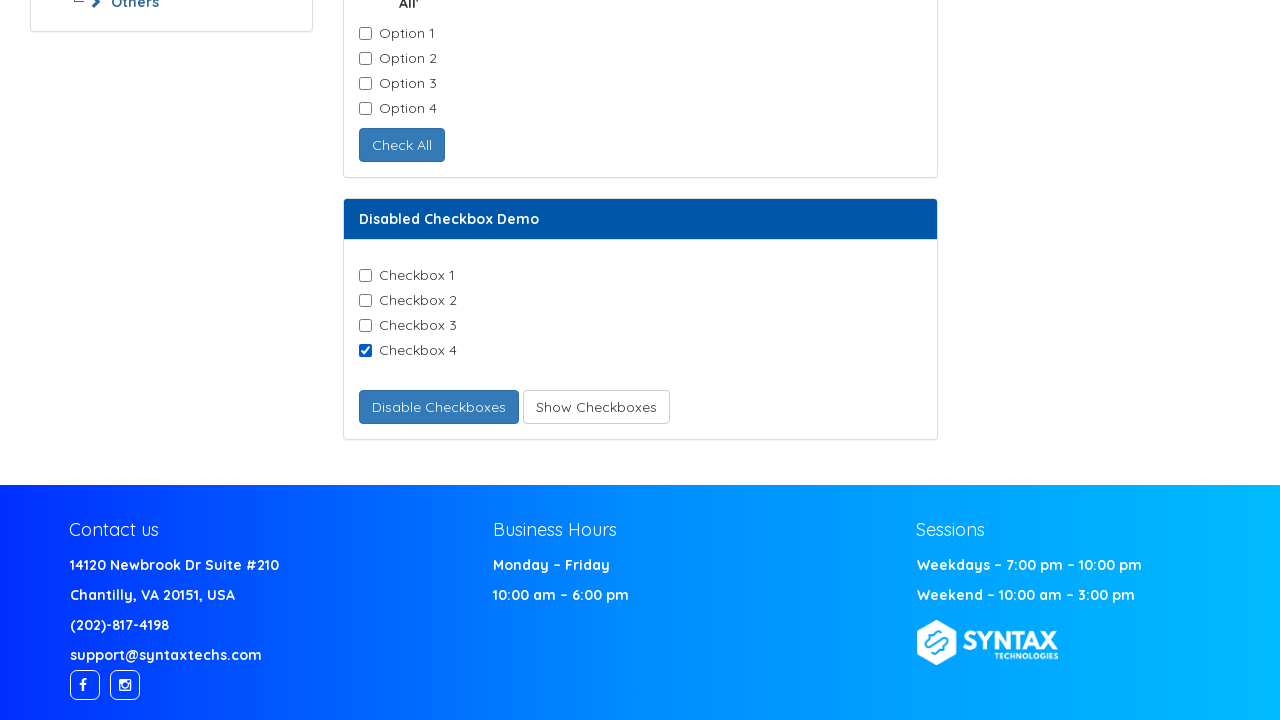